Tests the Angular multiselect directive's "check all" functionality by opening the dropdown and clicking the check all button to select every car option.

Starting URL: http://amitava82.github.io/angular-multiselect/

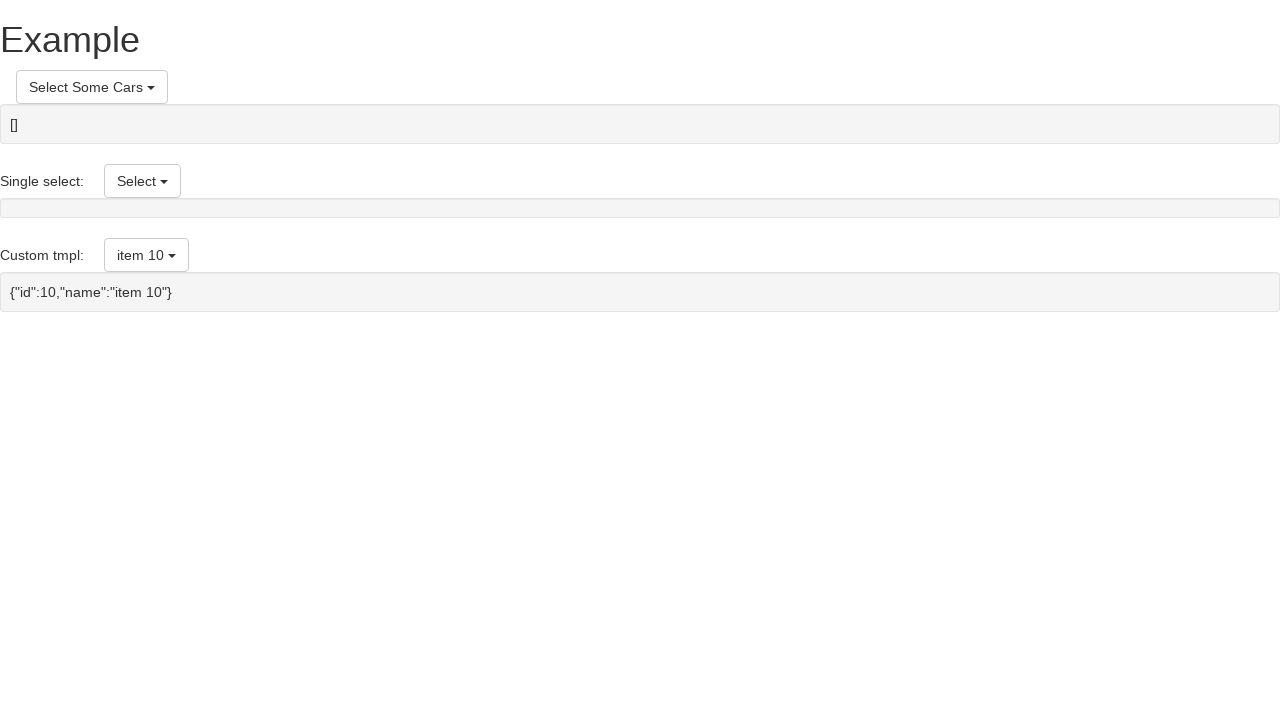

Waited for Angular multiselect directive to be present
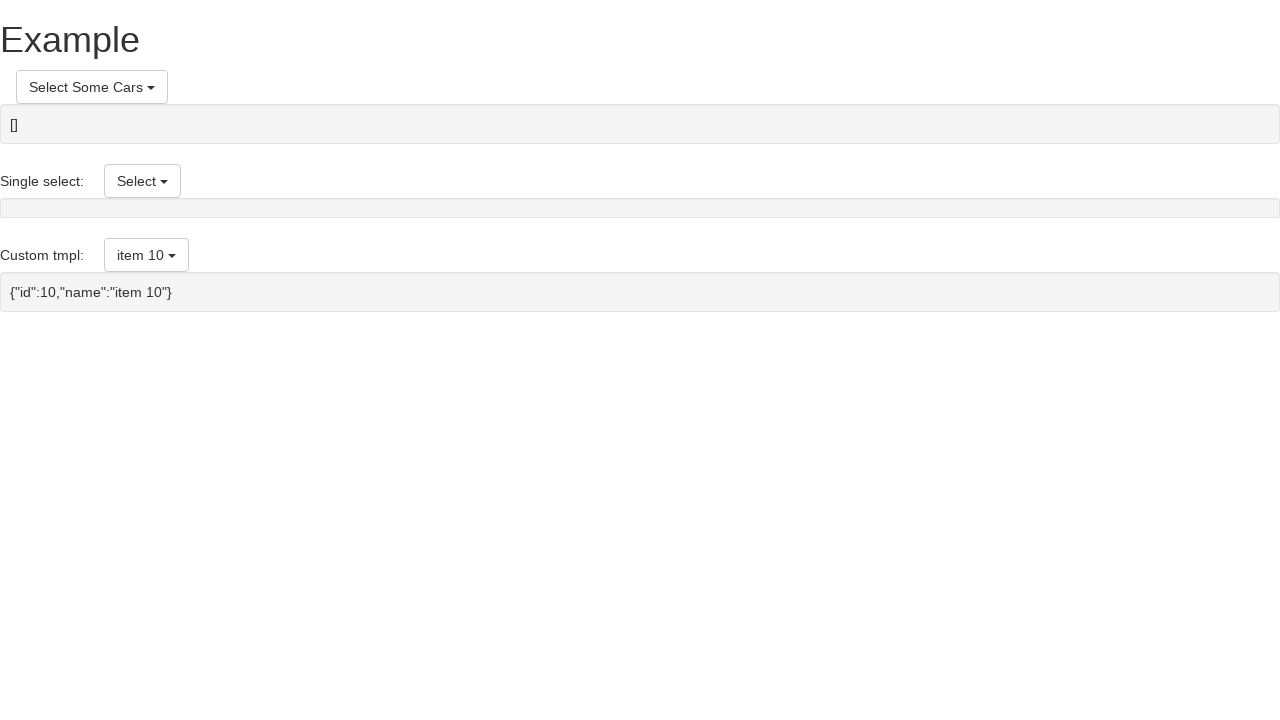

Clicked 'Select Some Cars' button to open dropdown at (92, 87) on am-multiselect button:has-text('Select Some Cars')
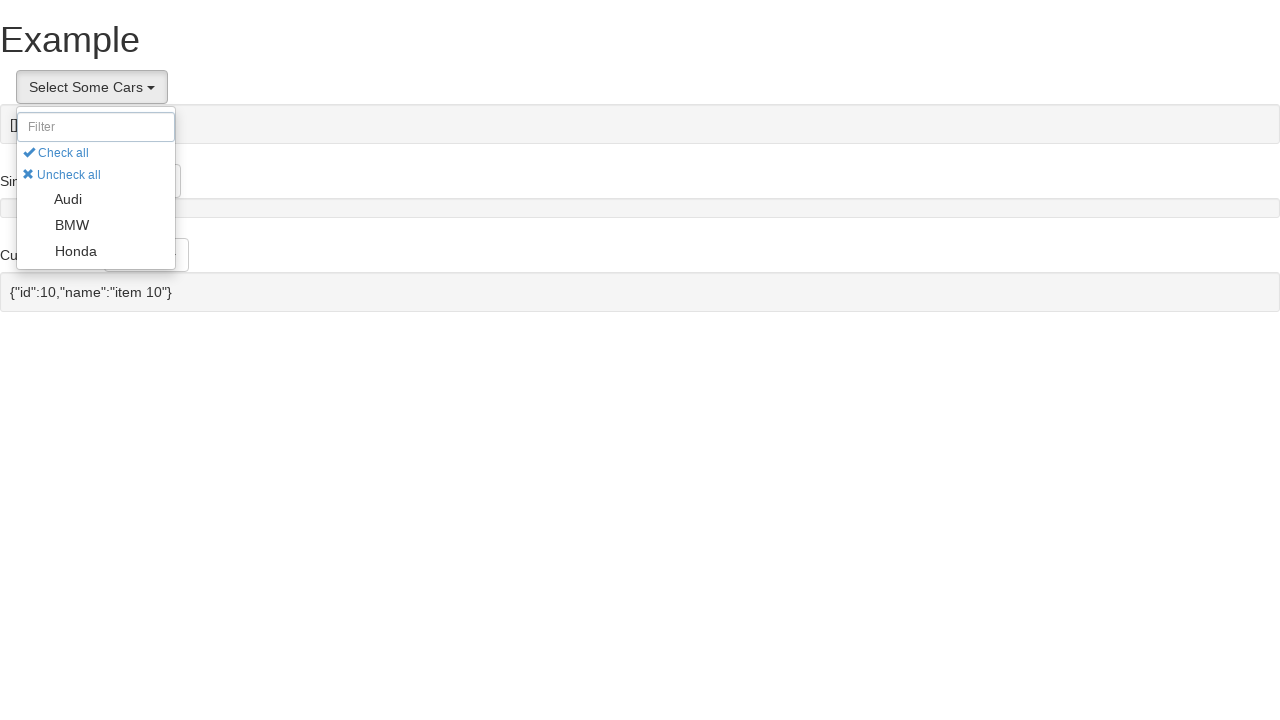

Waited for 'check all' button to be visible
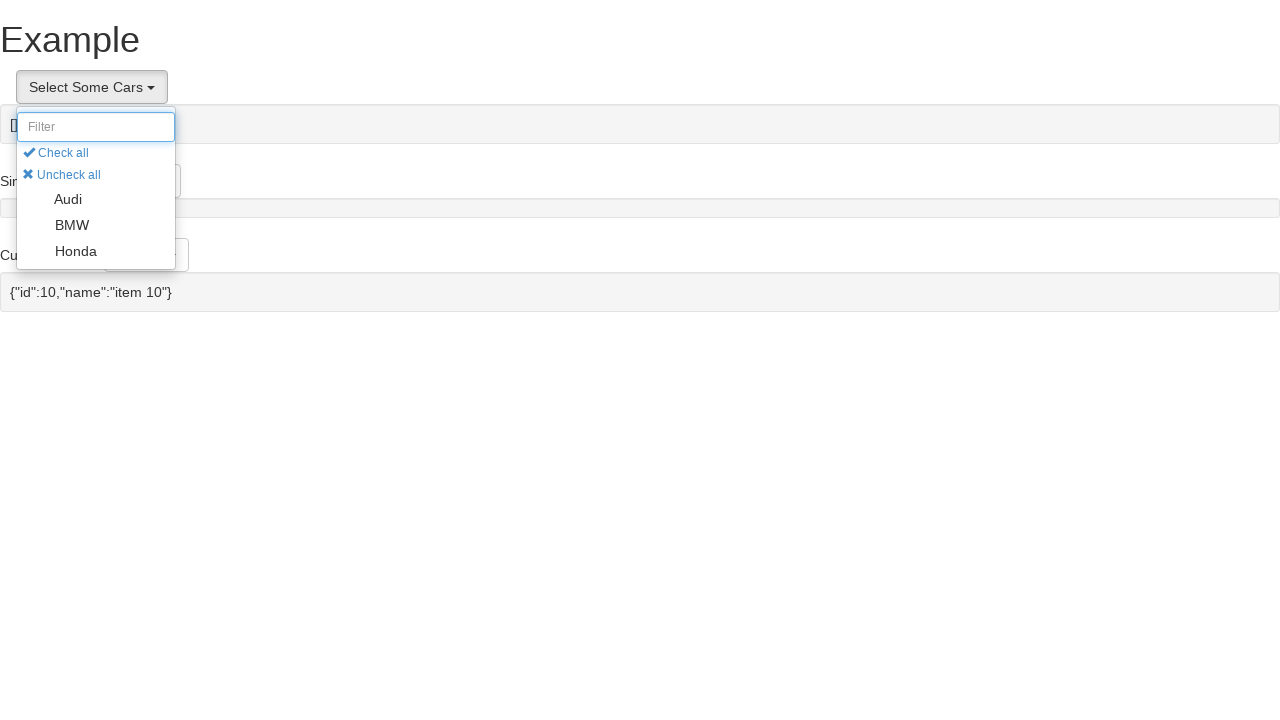

Clicked 'check all' button to select all car options at (56, 153) on button[ng-click='checkAll()']
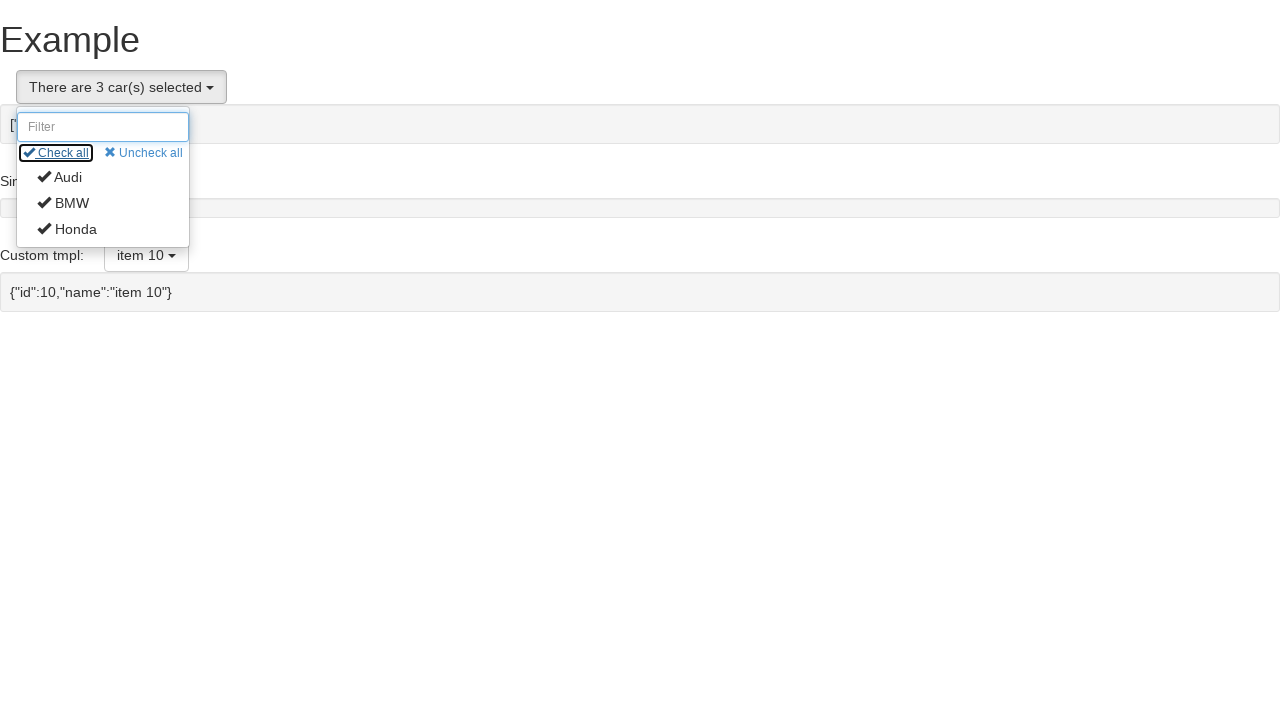

Waited for checkmark icons to appear on selected items
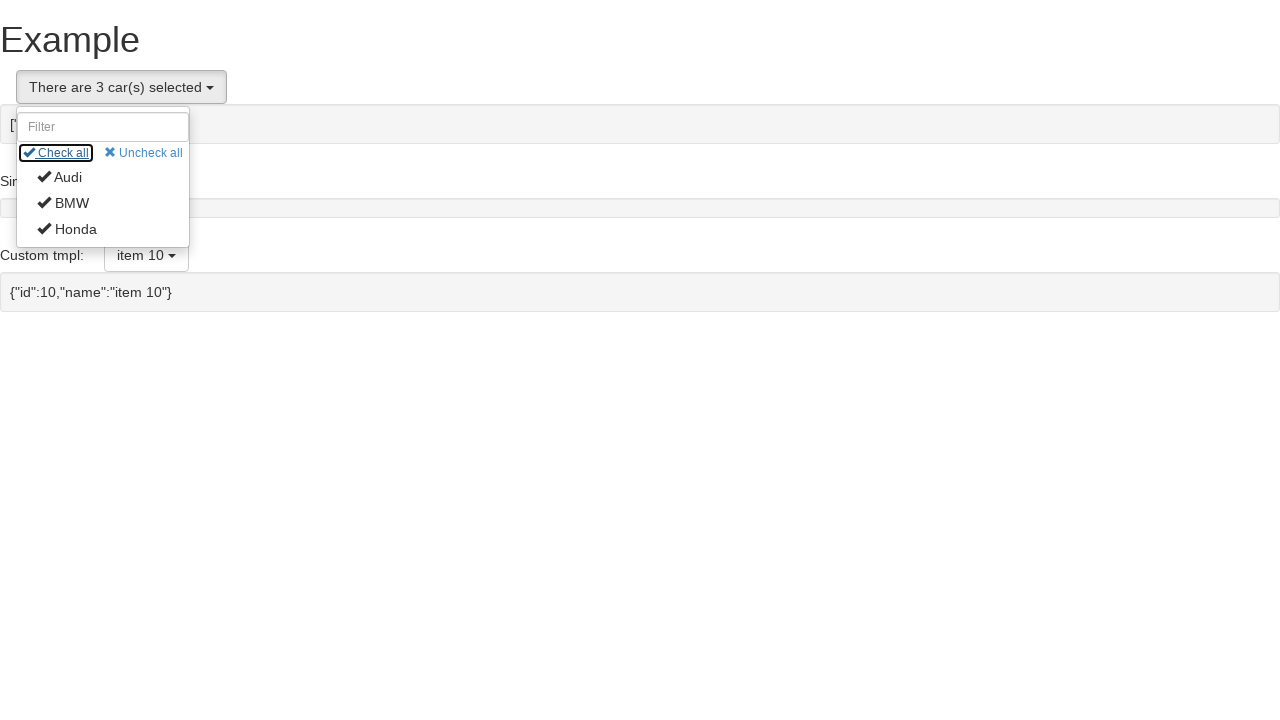

Retrieved all checked item icons
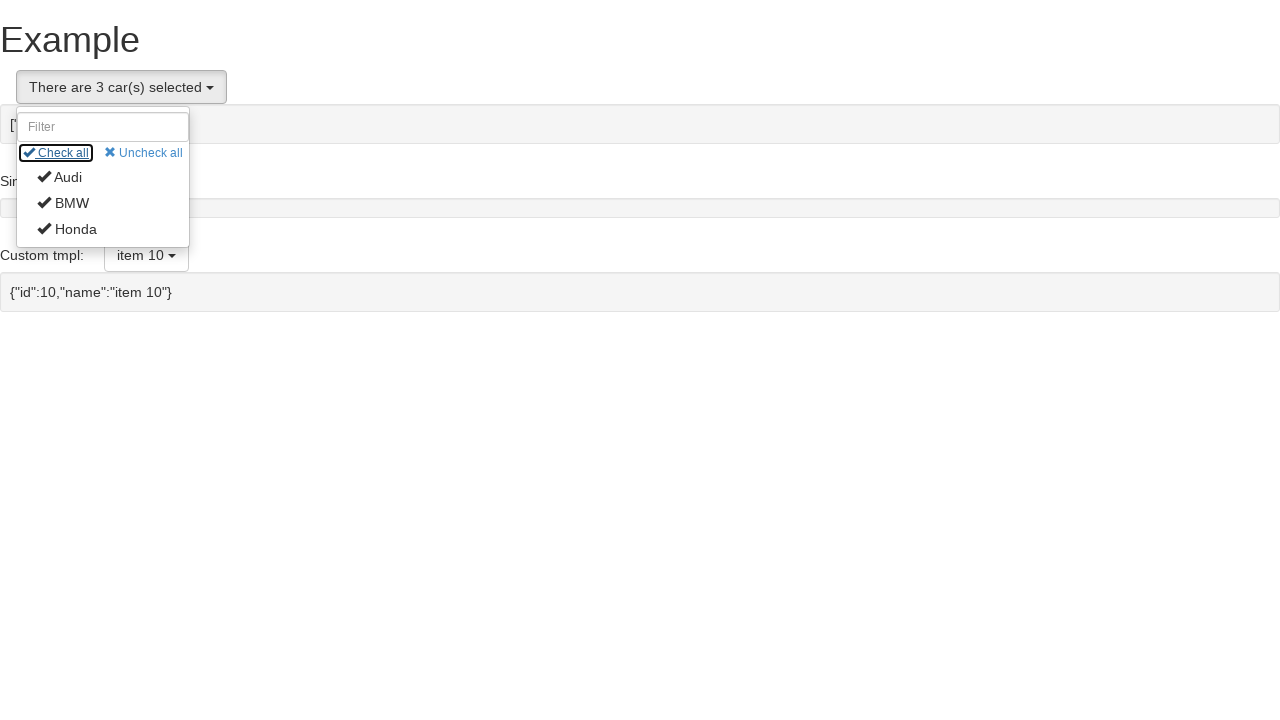

Verified that 6 items are selected (assertion passed)
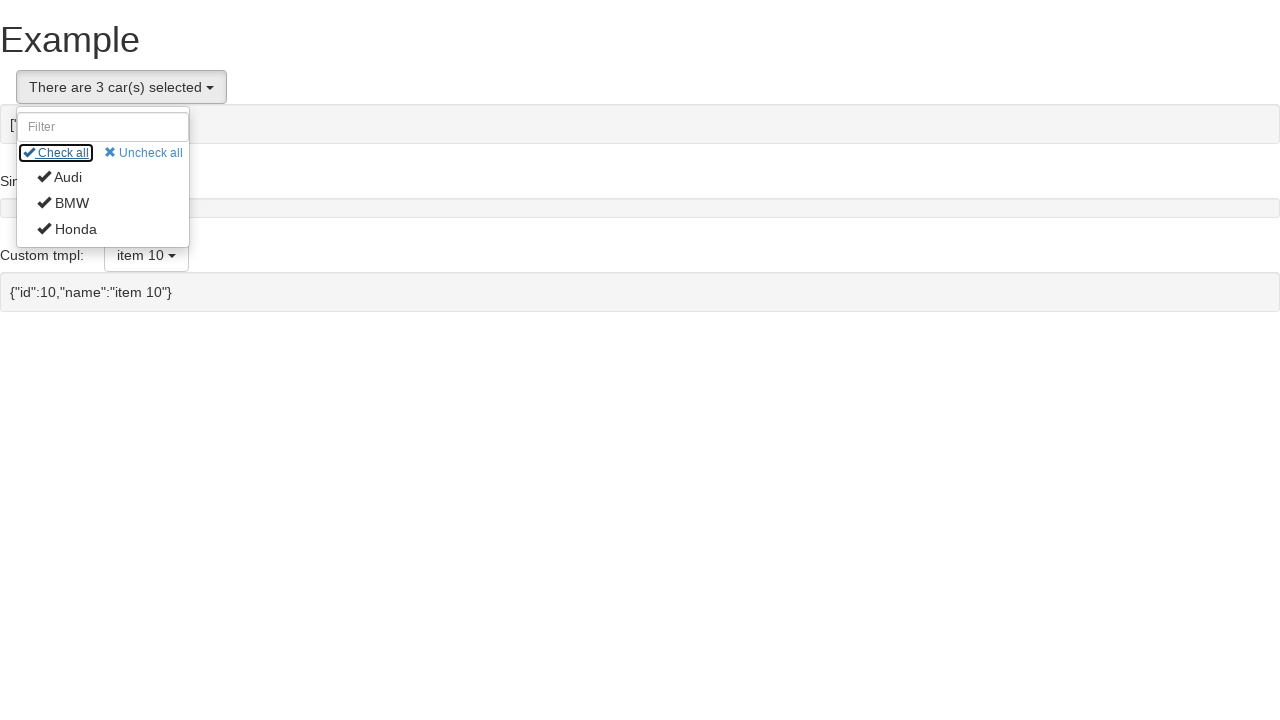

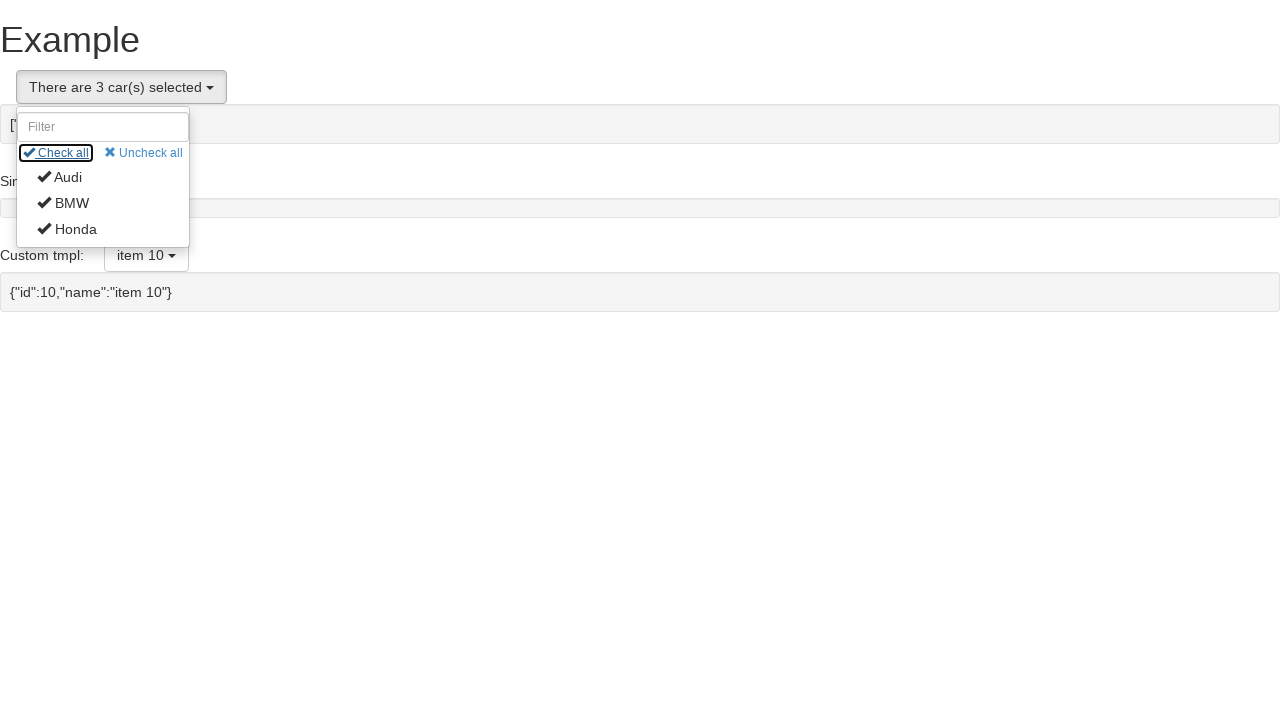